Tests the "load more" functionality on a news website by scrolling to and clicking the load more button multiple times to load additional articles

Starting URL: https://blockcast.it/

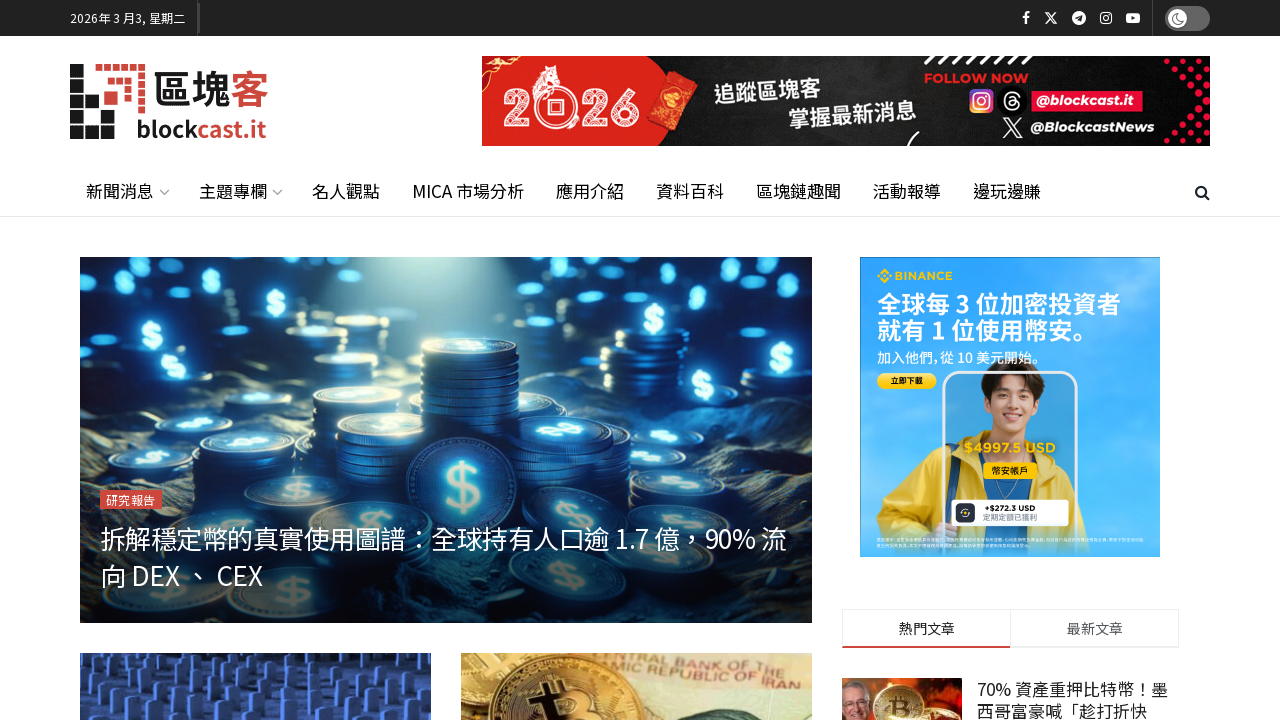

Waited for page to fully load (networkidle)
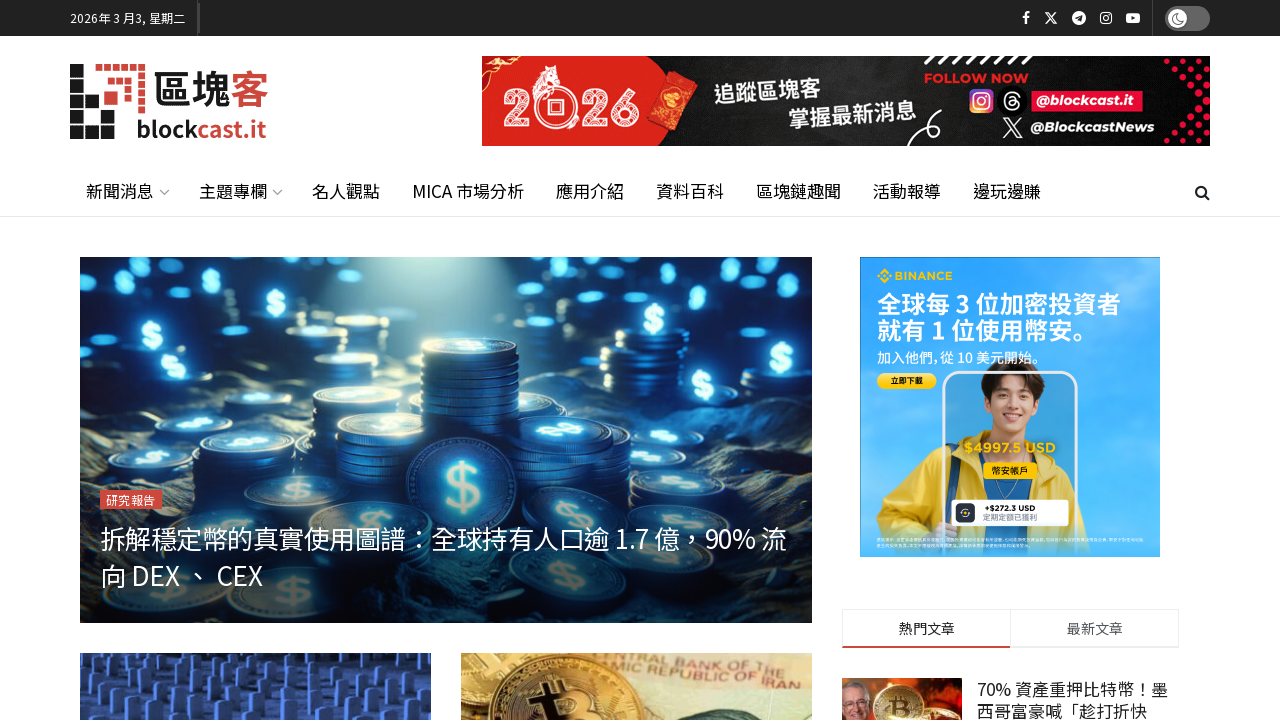

Located load more button (iteration 1/3)
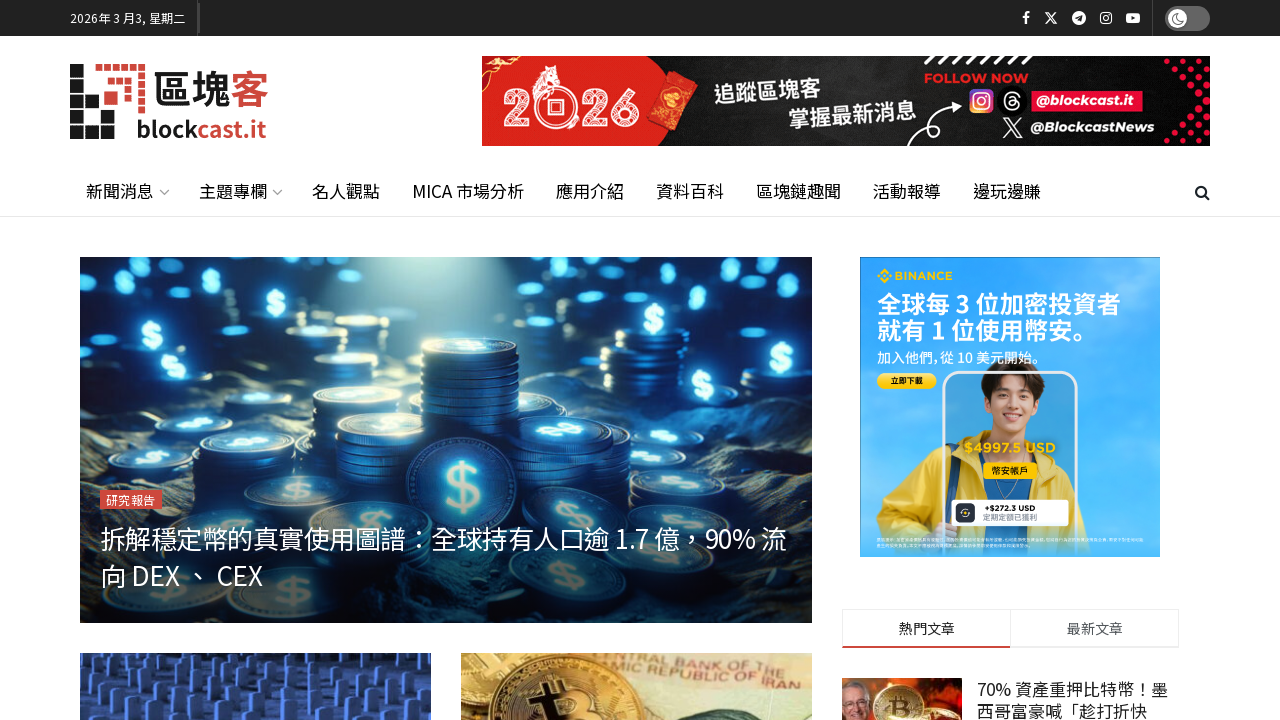

Scrolled load more button into view
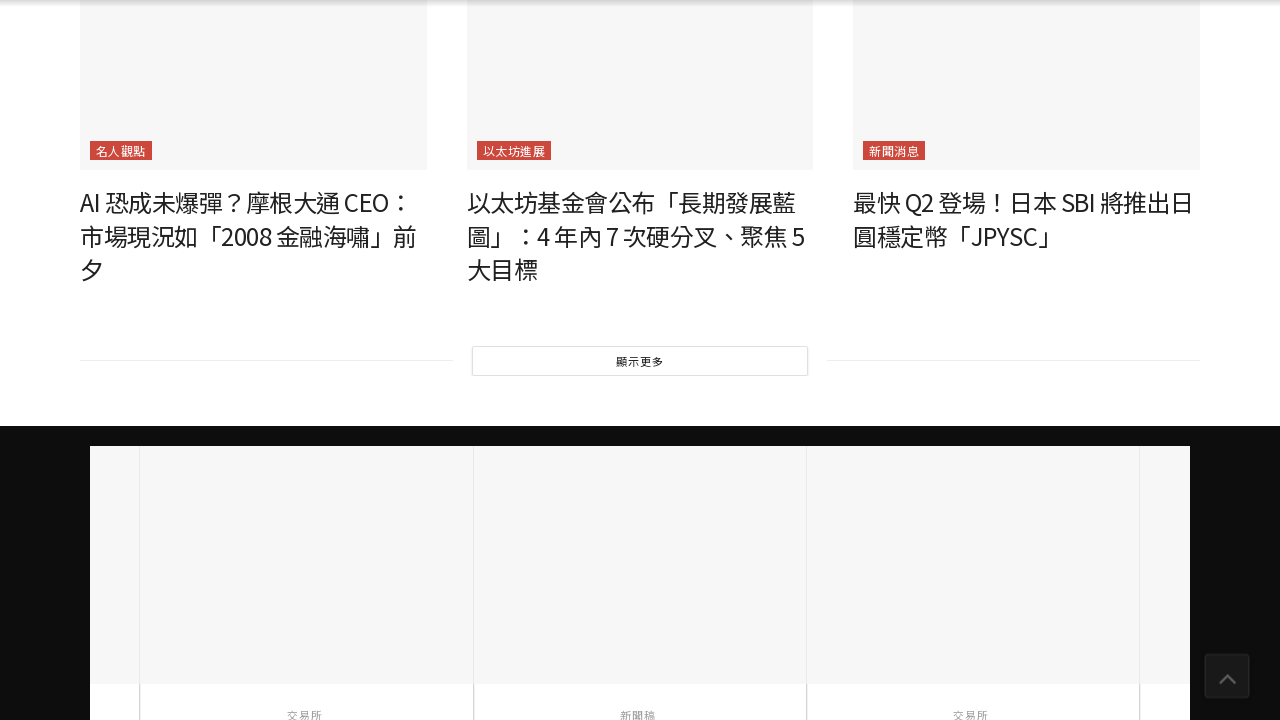

Waited 1 second before clicking load more button
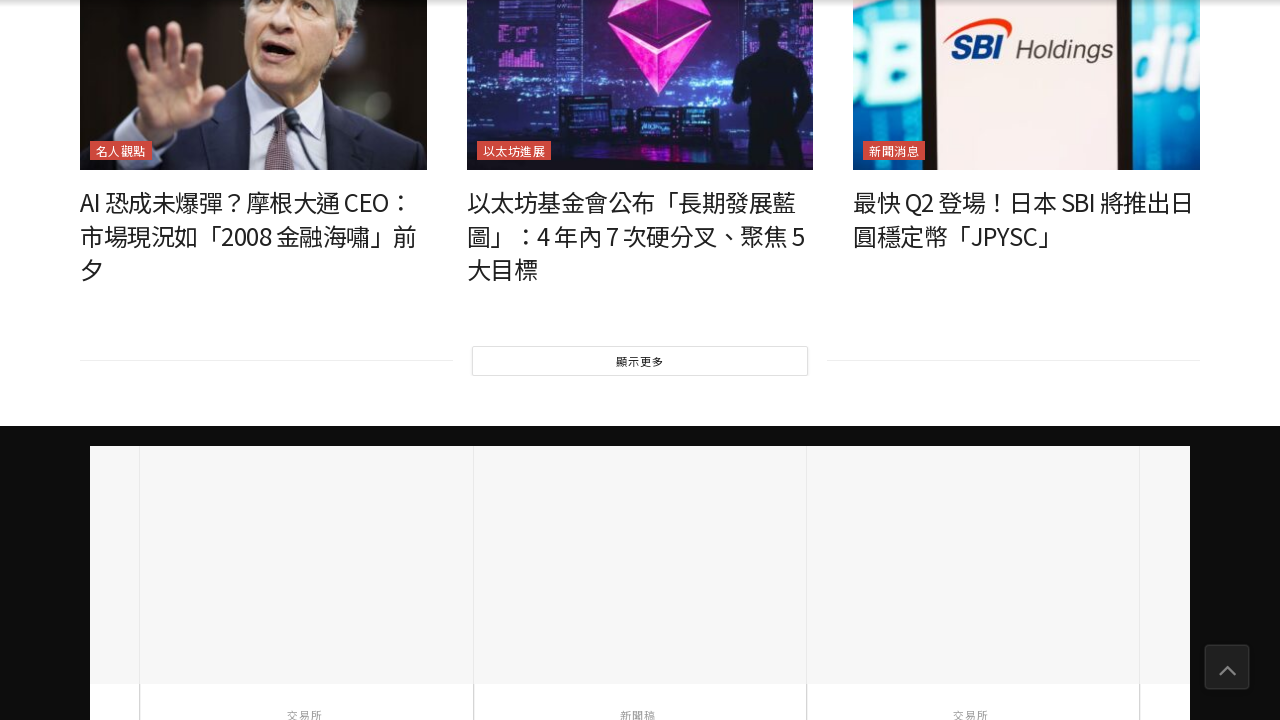

Clicked load more button (iteration 1/3) at (640, 361) on xpath=/html/body/div[2]/div[5]/div/div[1]/div/div/section[2]/div/div/div/div/div
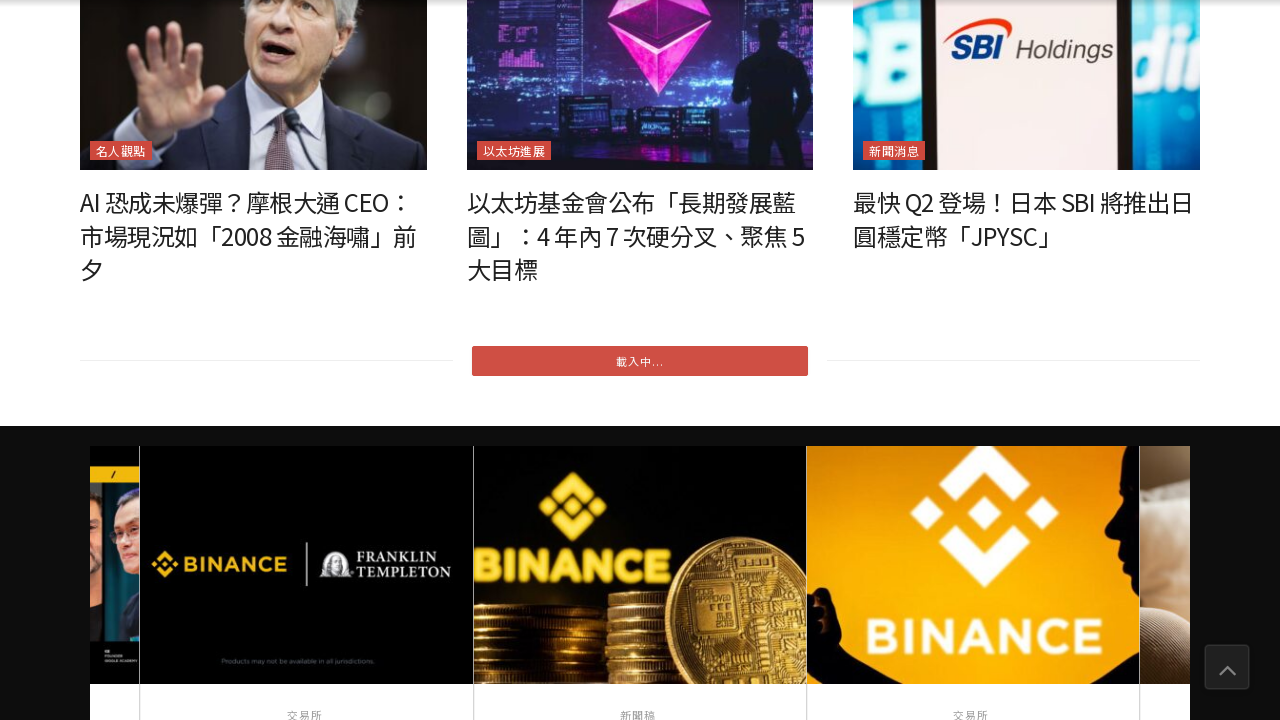

Waited 5 seconds for new articles to load
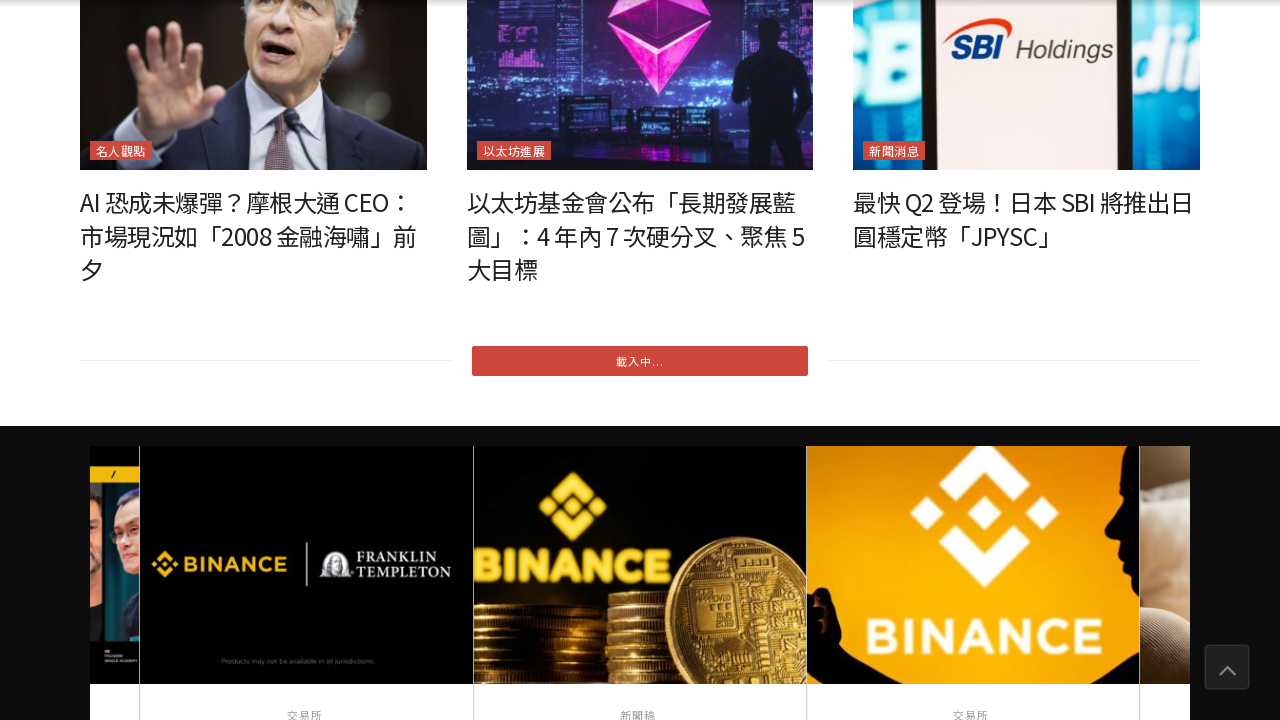

Located load more button (iteration 2/3)
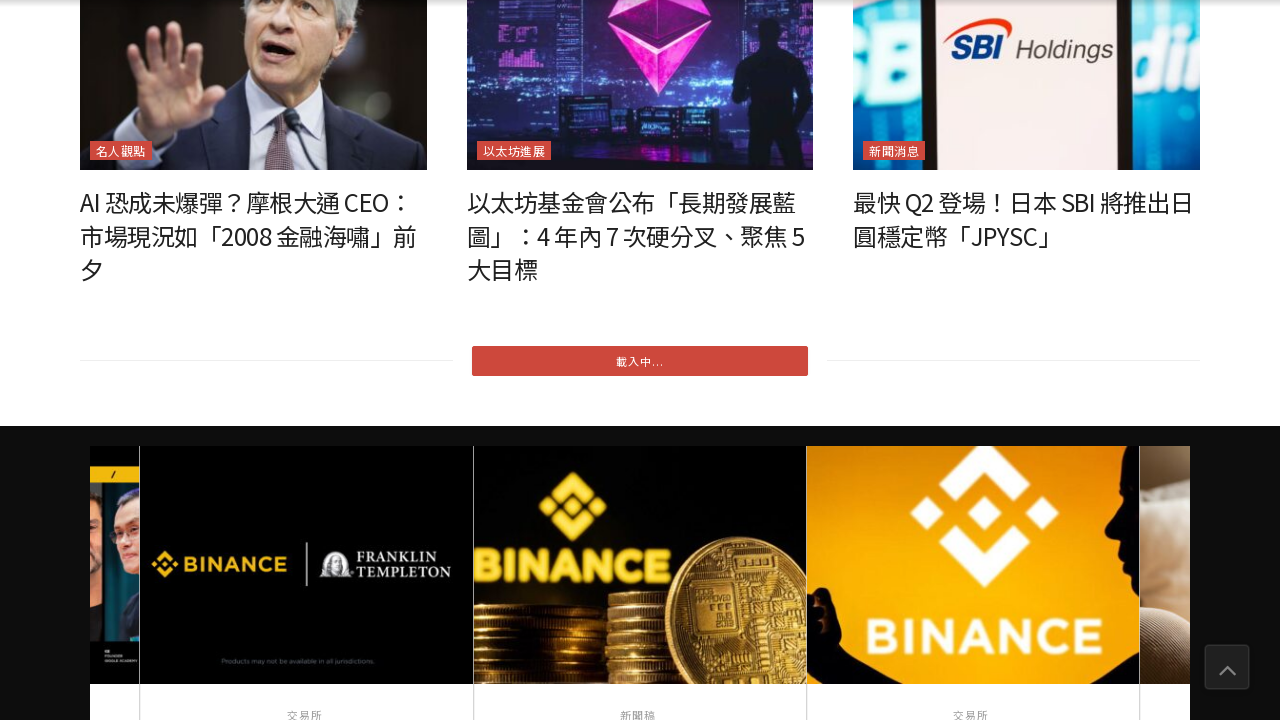

Scrolled load more button into view
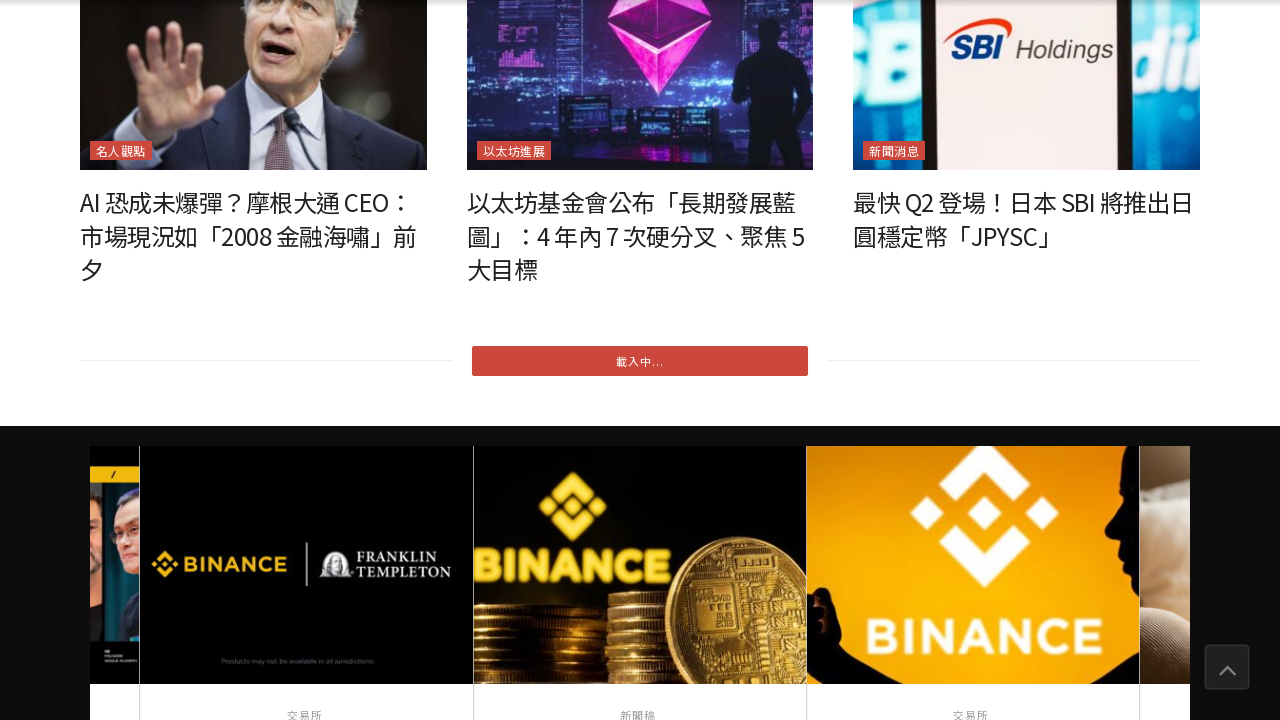

Waited 1 second before clicking load more button
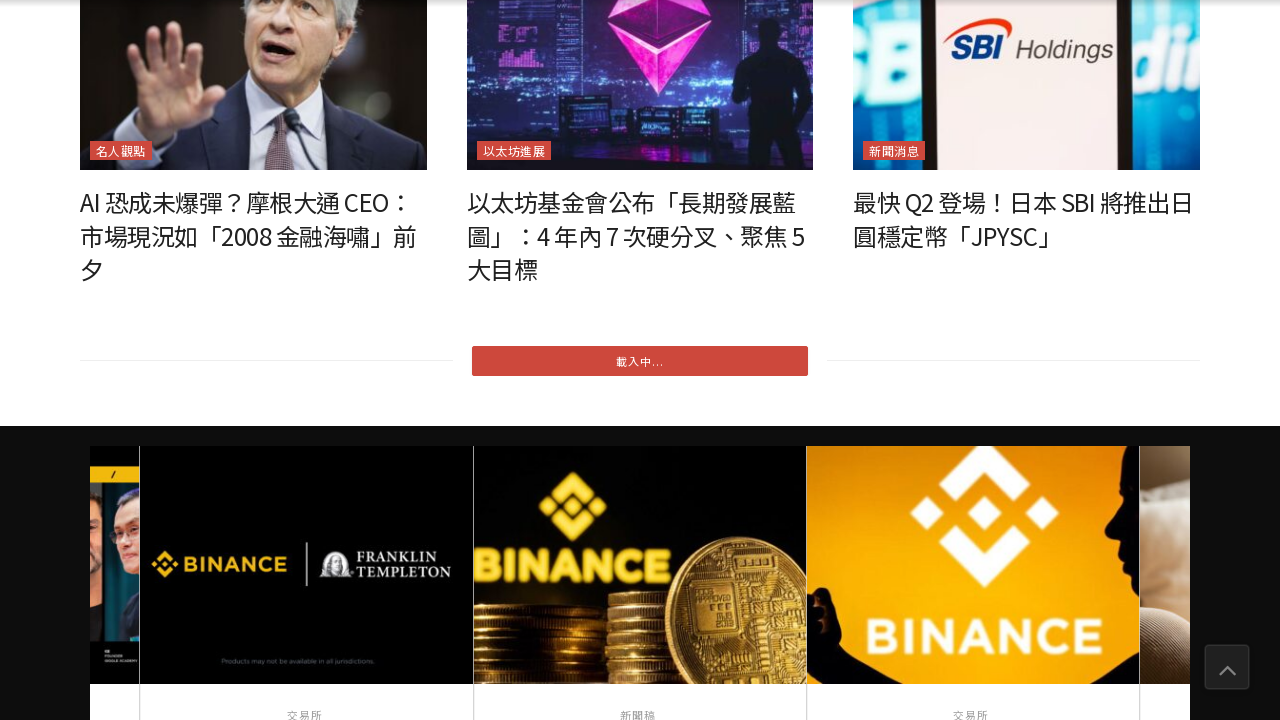

Clicked load more button (iteration 2/3) at (640, 361) on xpath=/html/body/div[2]/div[5]/div/div[1]/div/div/section[2]/div/div/div/div/div
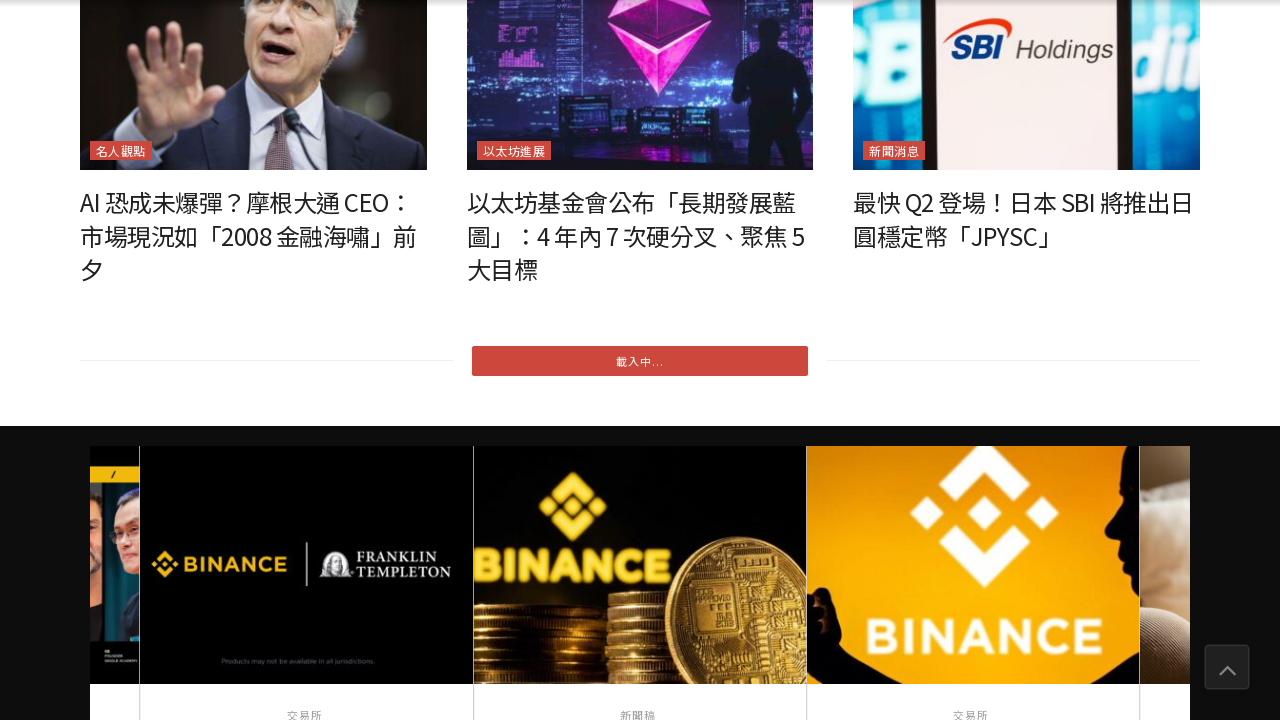

Waited 5 seconds for new articles to load
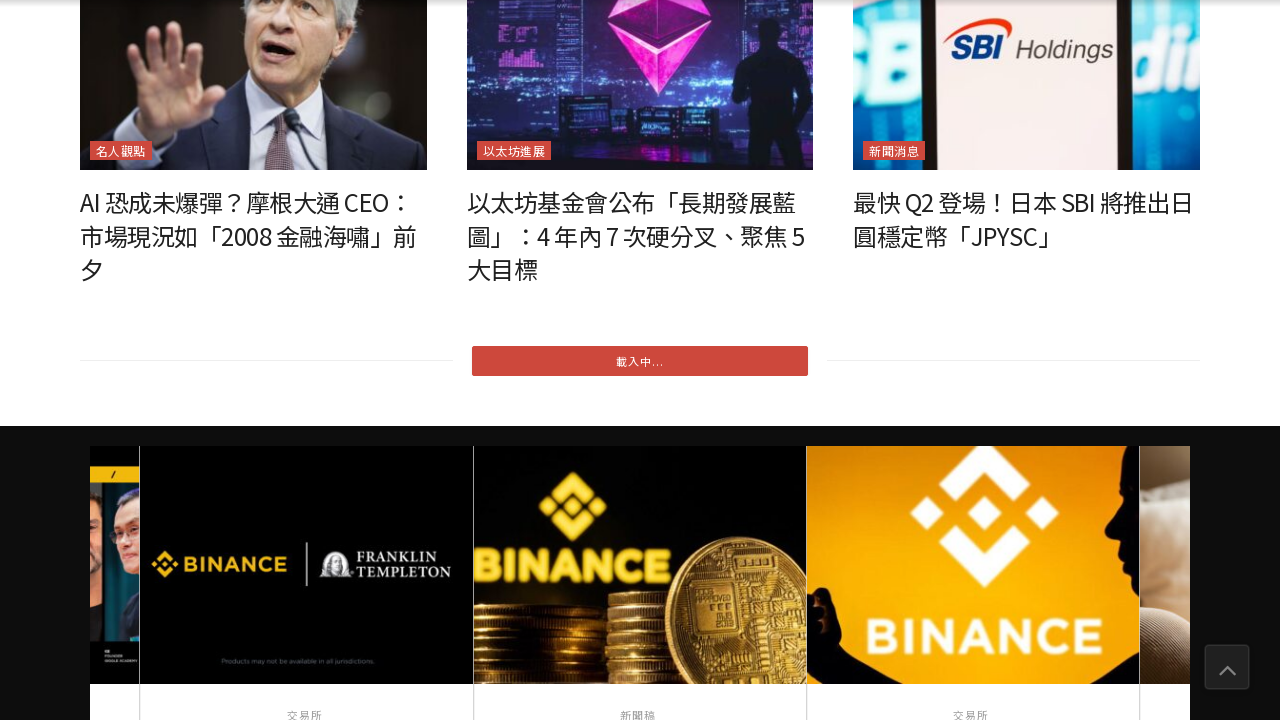

Located load more button (iteration 3/3)
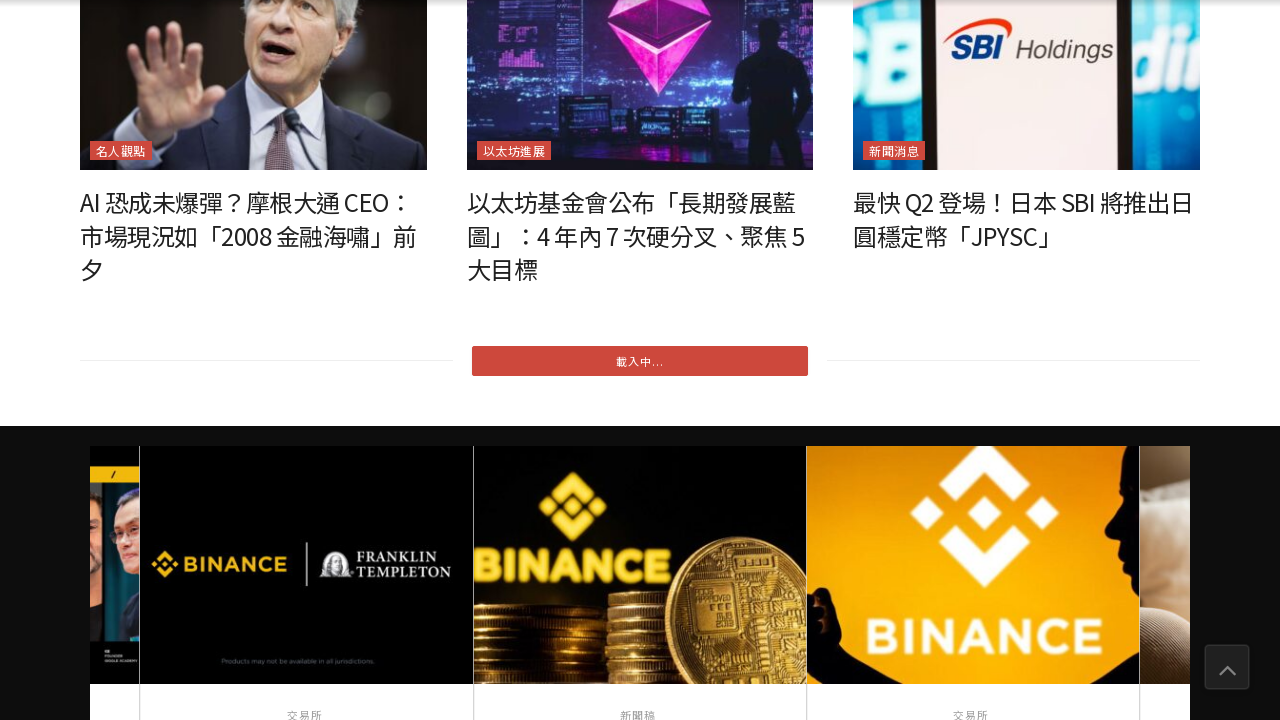

Scrolled load more button into view
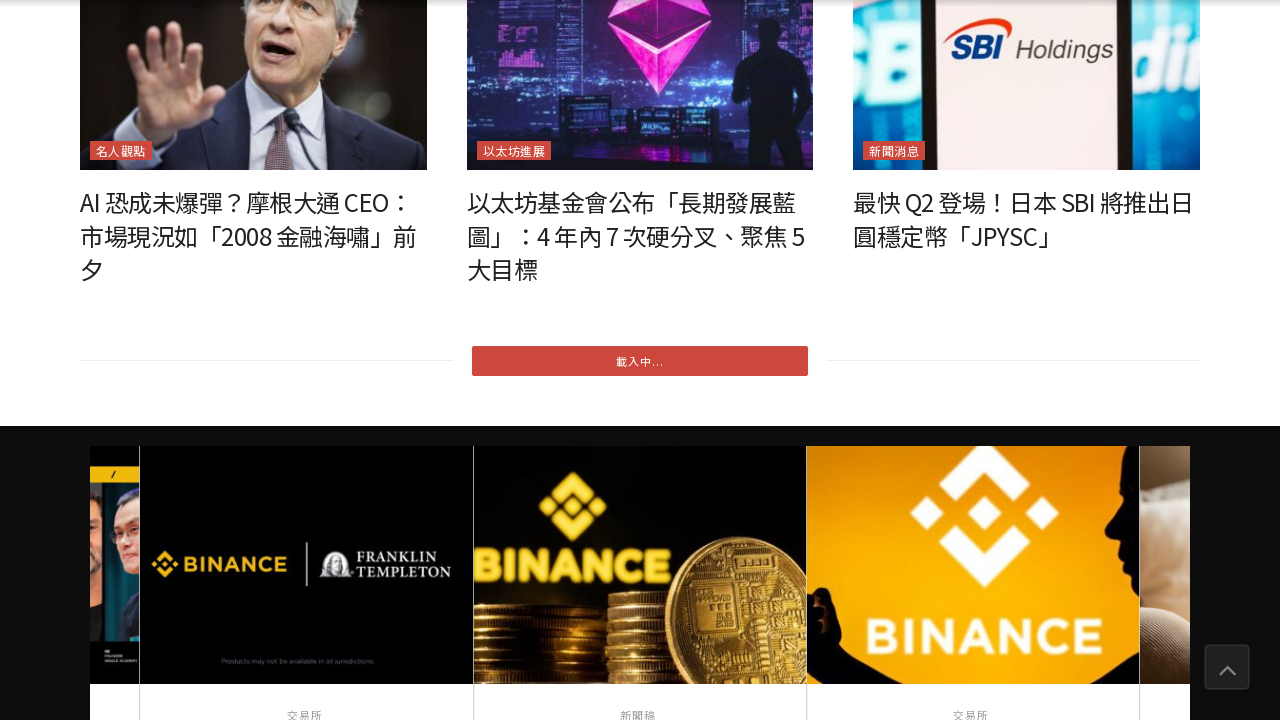

Waited 1 second before clicking load more button
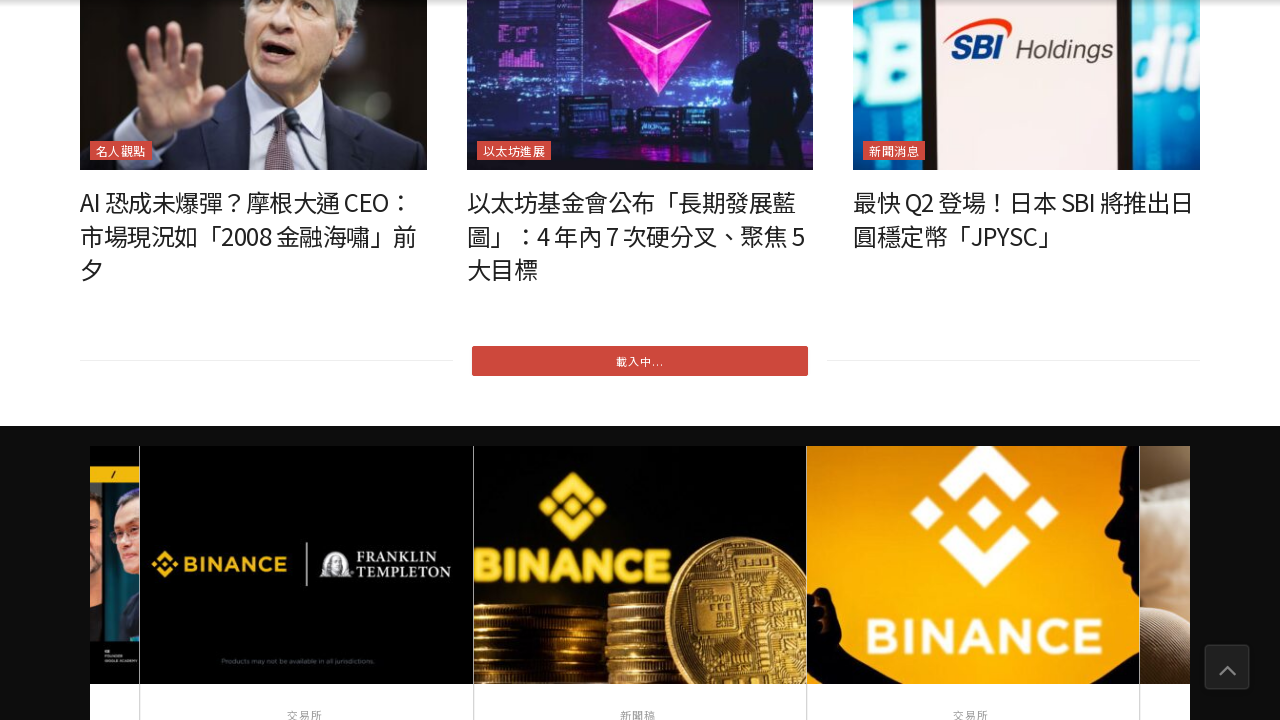

Clicked load more button (iteration 3/3) at (640, 361) on xpath=/html/body/div[2]/div[5]/div/div[1]/div/div/section[2]/div/div/div/div/div
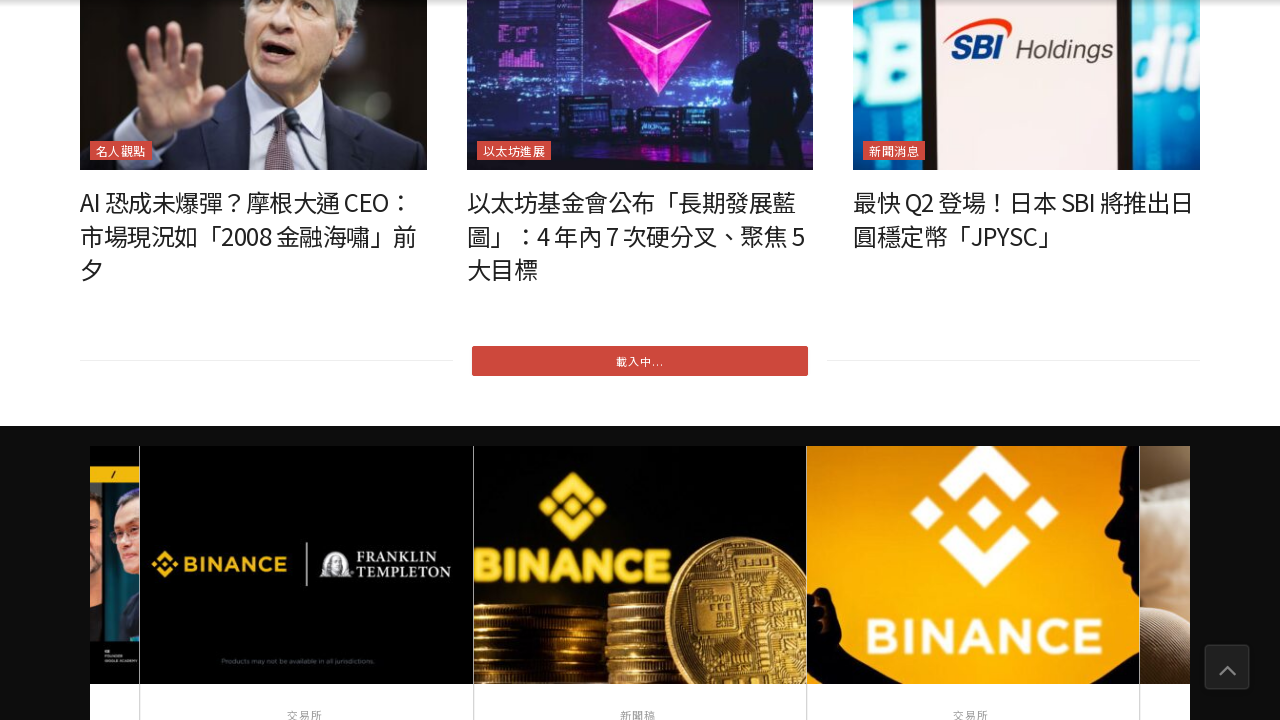

Waited 5 seconds for new articles to load
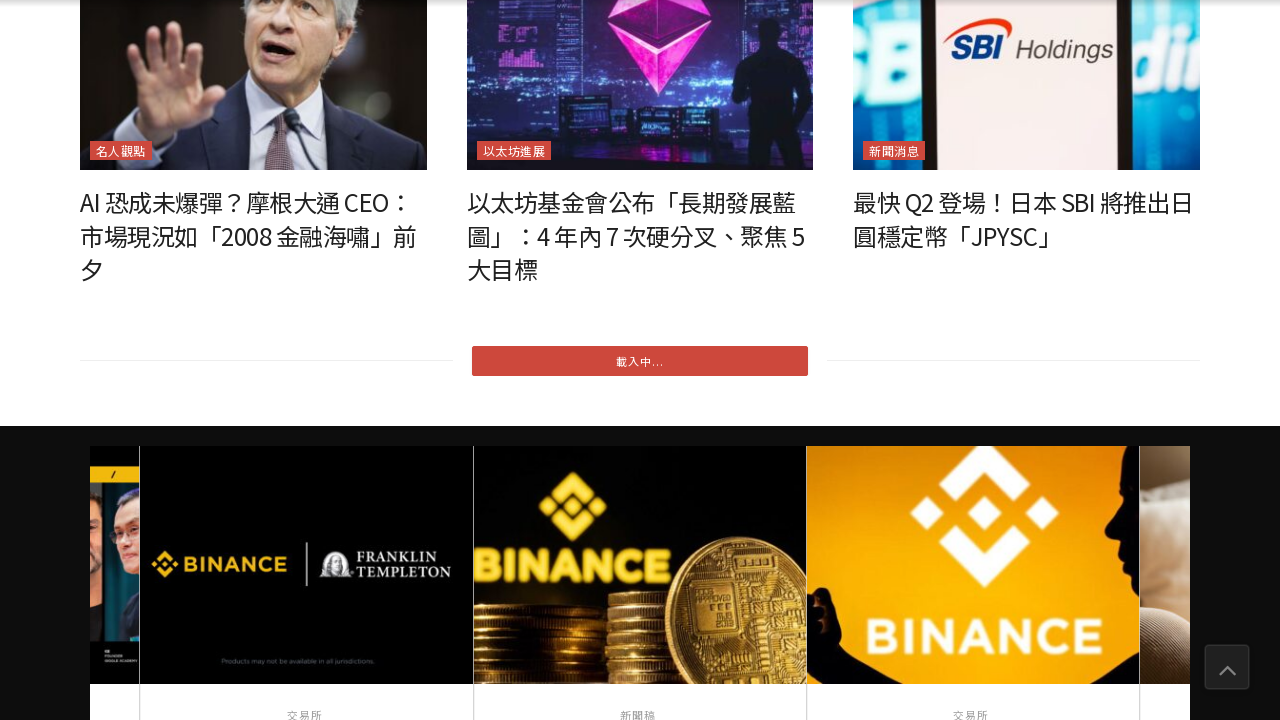

Verified articles are present on the page
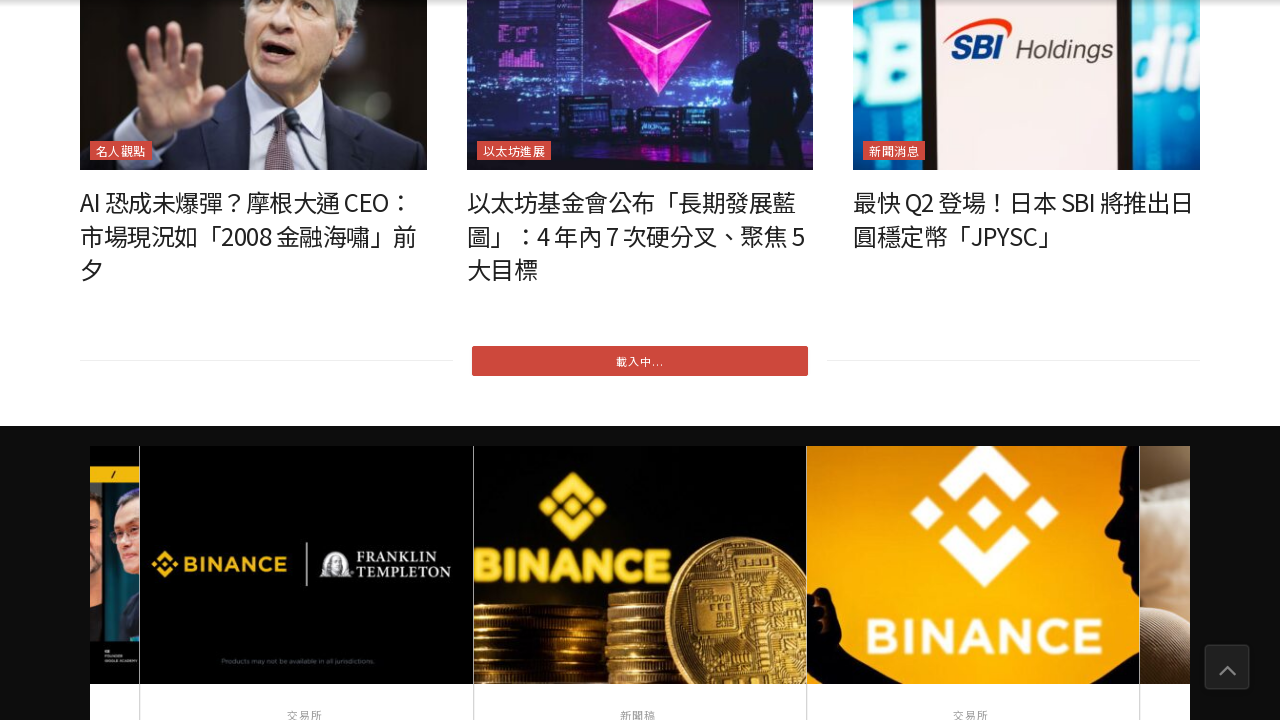

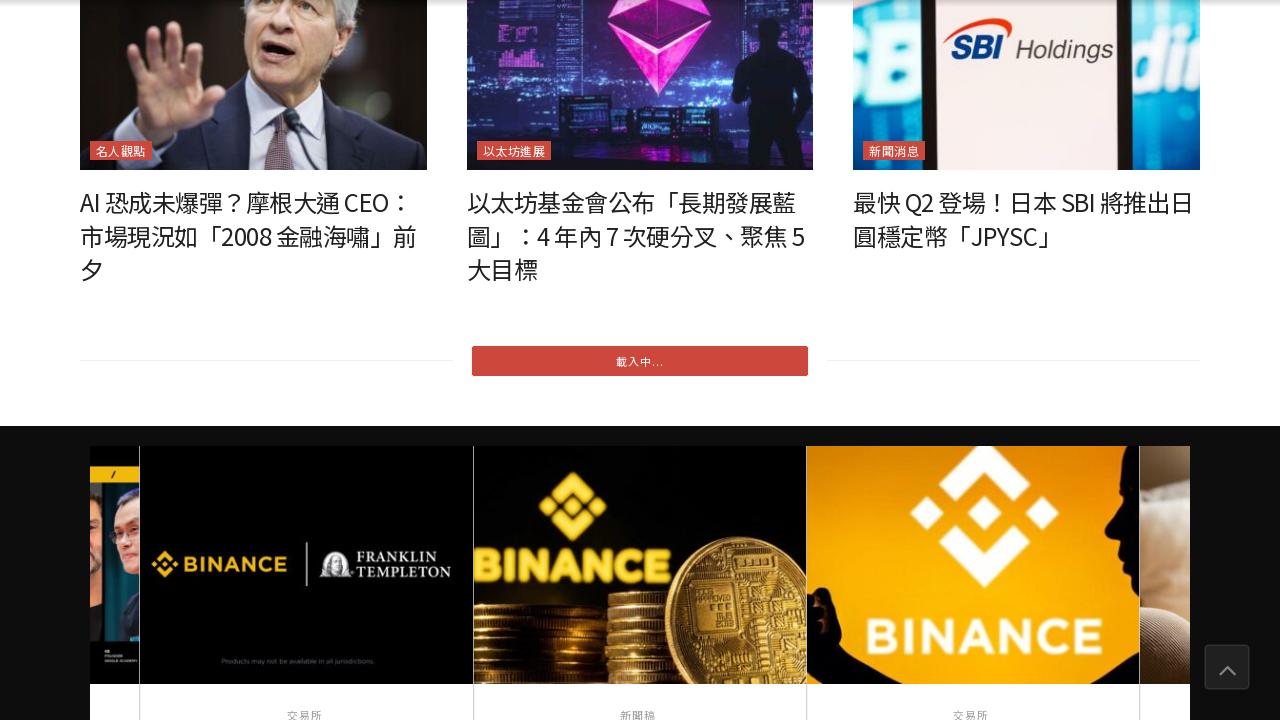